Tests jQuery UI menu navigation by hovering over menu items and clicking through nested submenus to reach the PDF option

Starting URL: https://the-internet.herokuapp.com/jqueryui/menu#

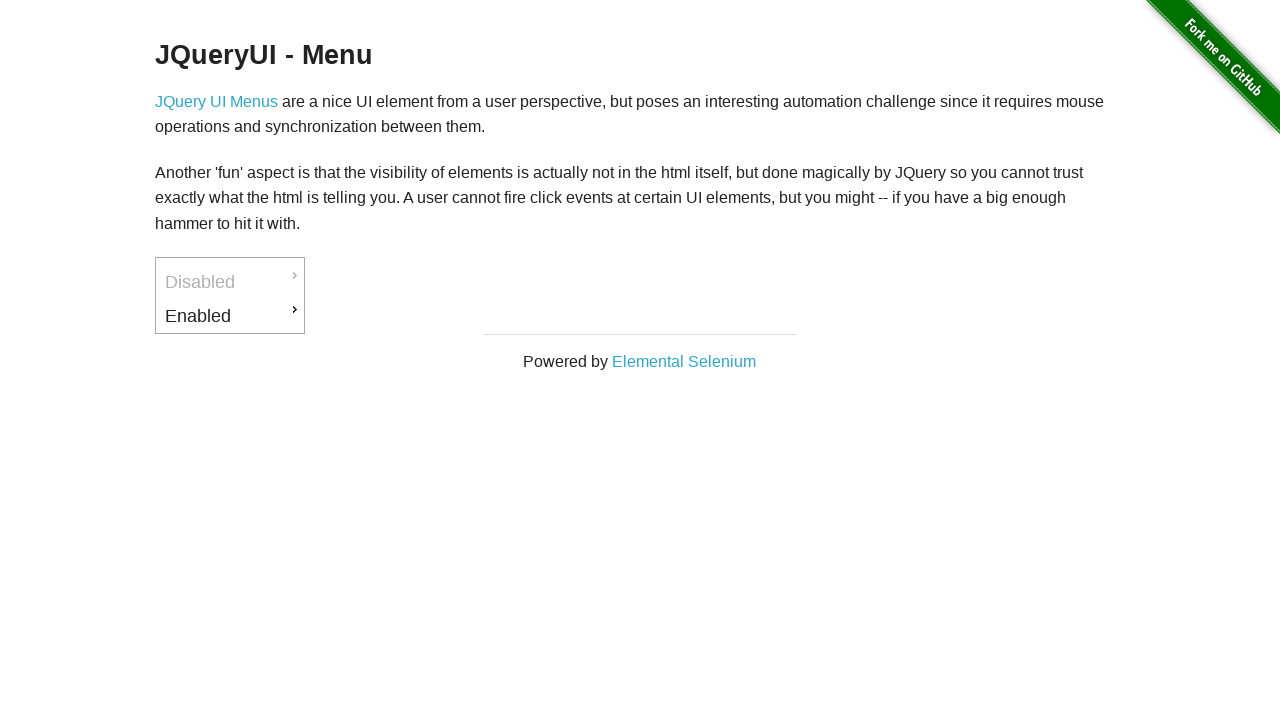

Hovered over 'Enabled' menu item at (230, 316) on xpath=//a[text()='Enabled']
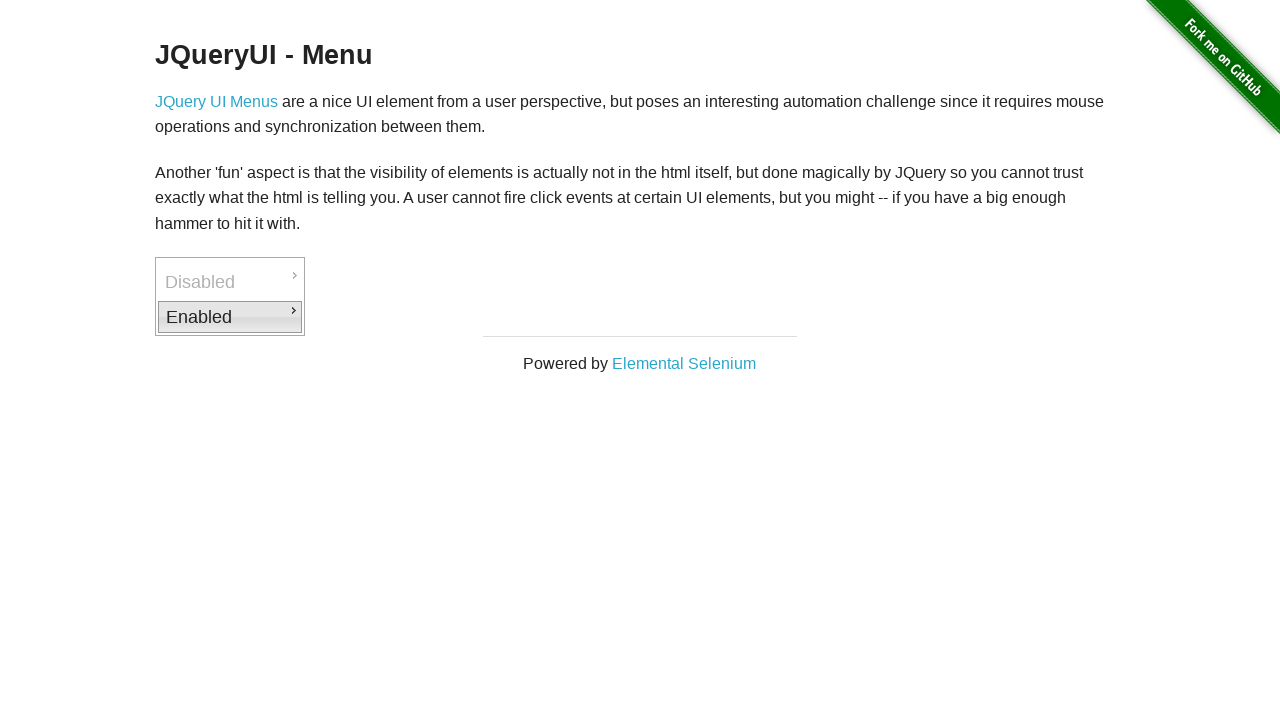

Waited 1000ms for submenu to appear
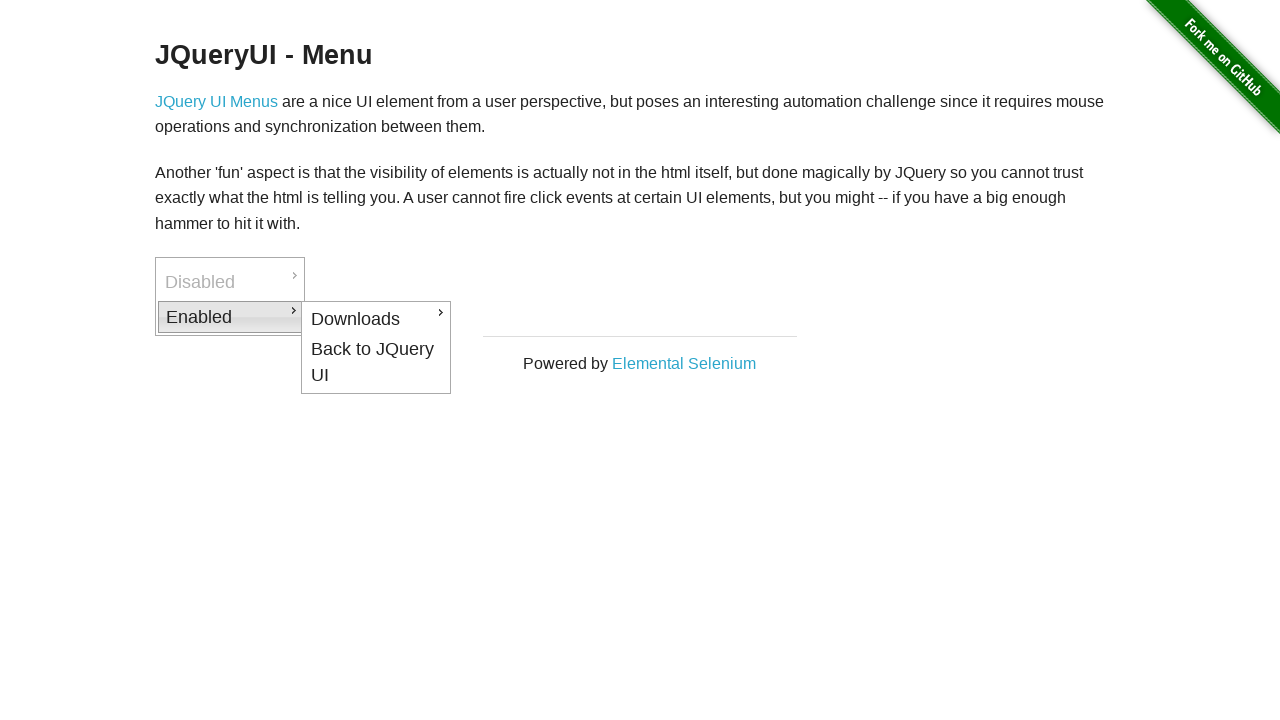

Clicked 'Downloads' submenu item at (376, 319) on xpath=//a[text()='Downloads']
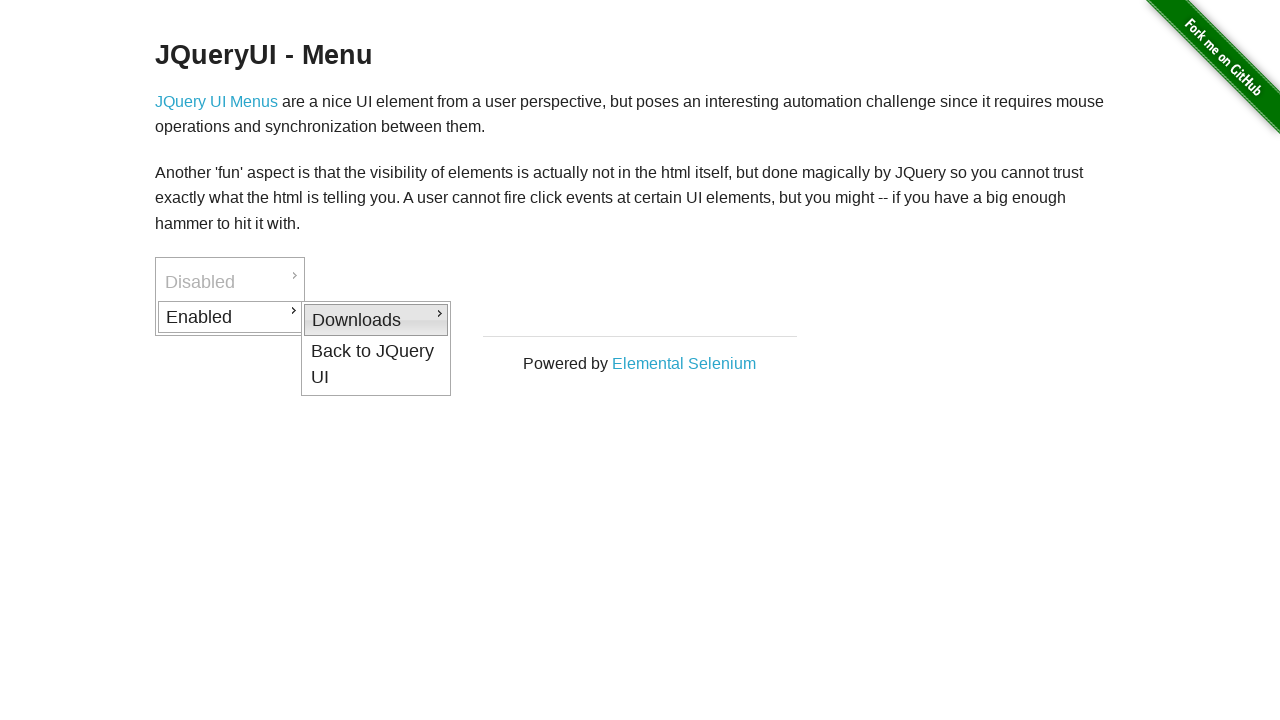

Waited 1000ms for nested submenu to appear
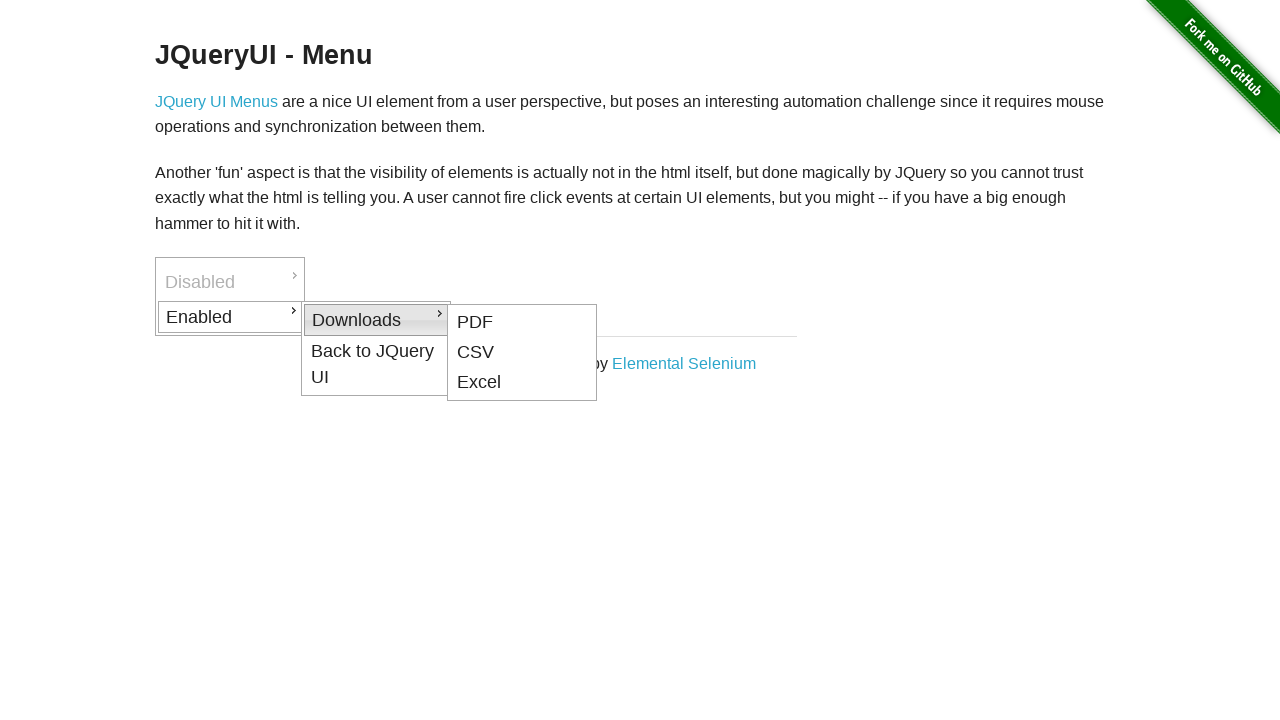

Clicked 'PDF' menu option at (522, 322) on xpath=//a[text()='PDF']
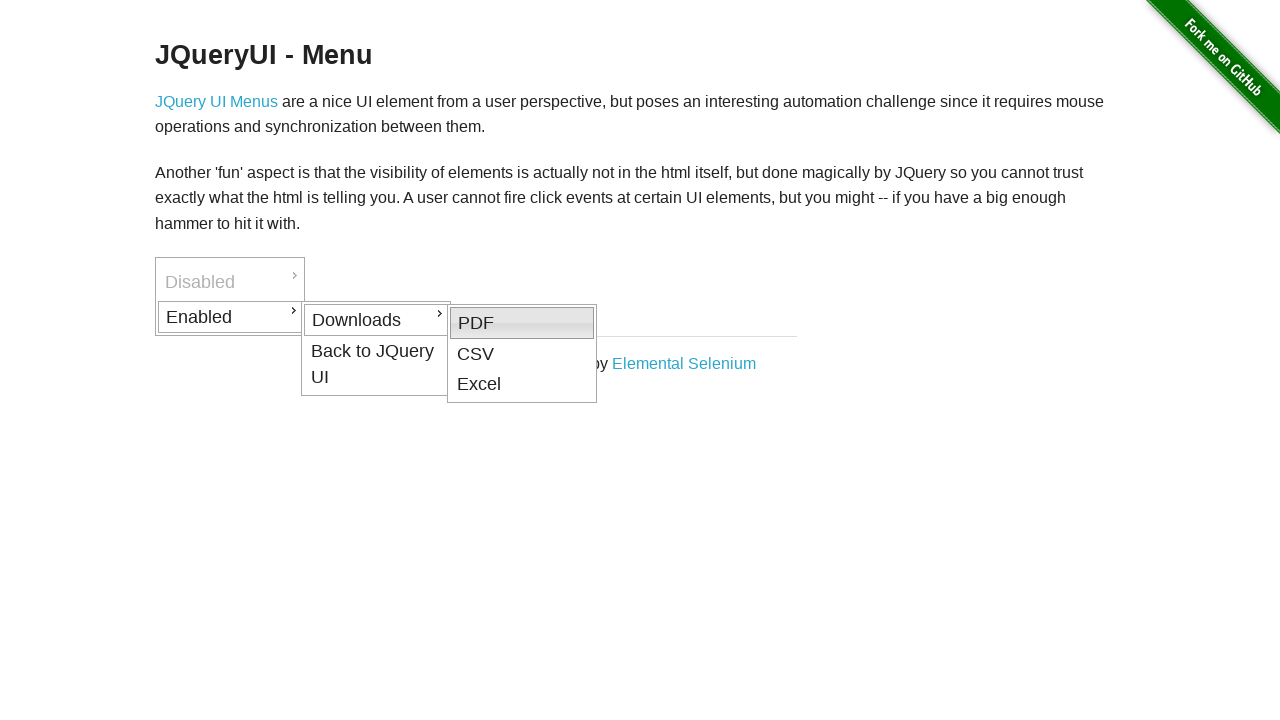

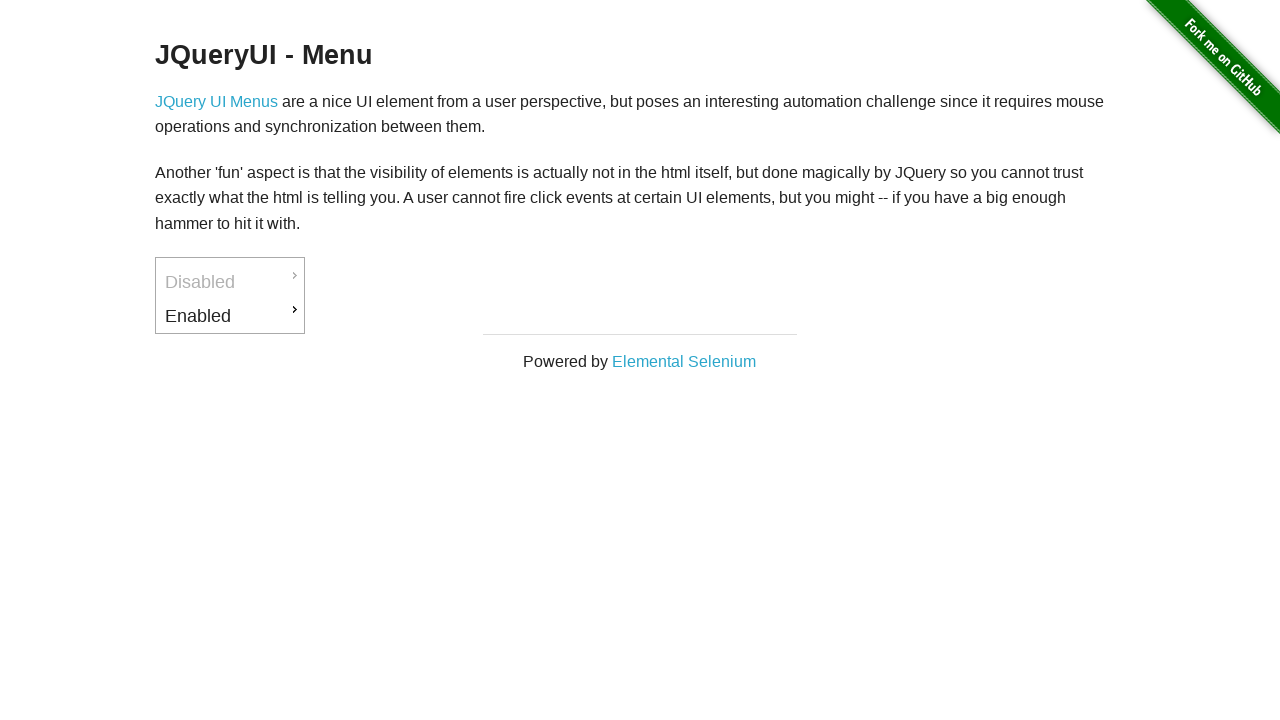